Tests the add/remove elements functionality by clicking a button using JavaScript execution to add an element to the page

Starting URL: https://the-internet.herokuapp.com/add_remove_elements/

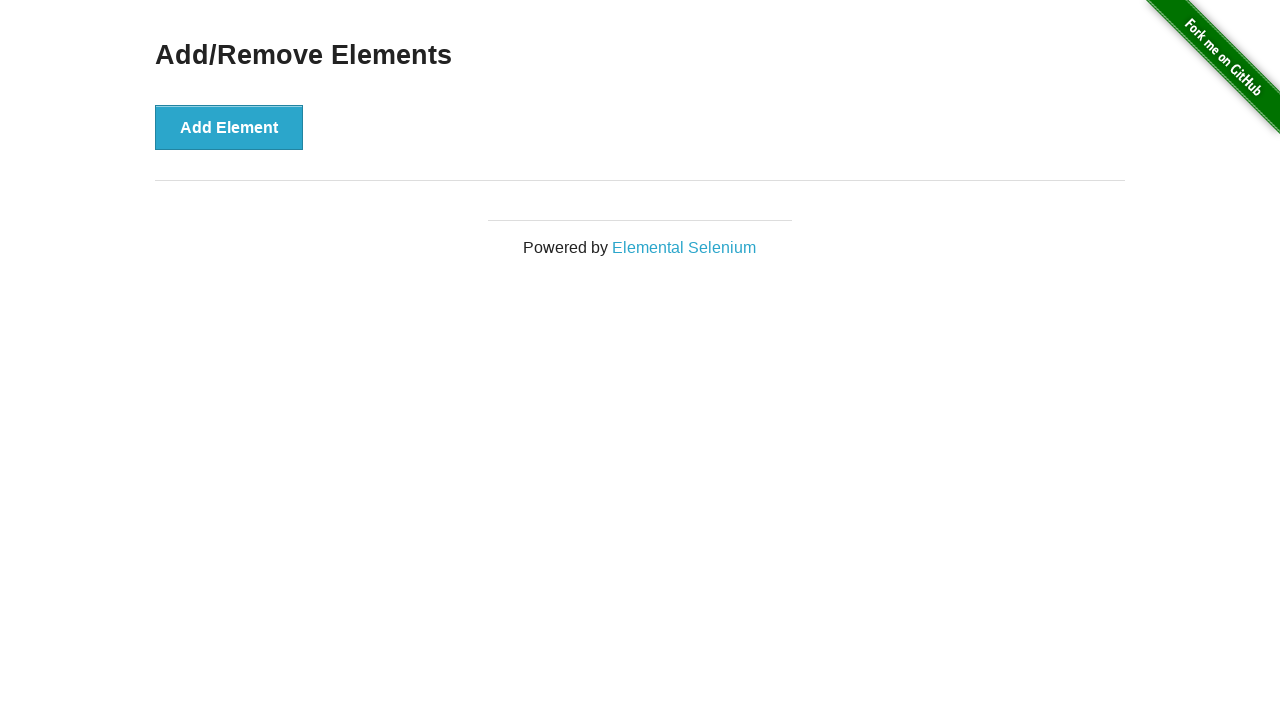

Navigated to add/remove elements page
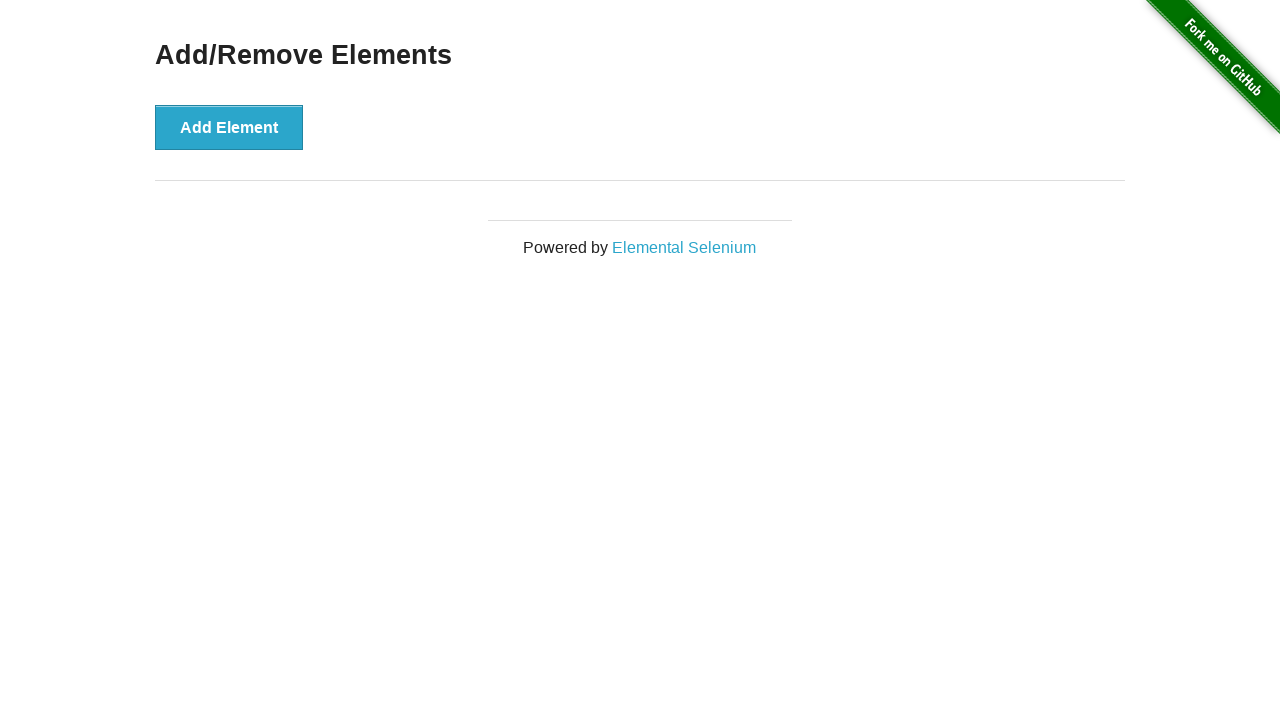

Clicked the 'Add Element' button at (229, 127) on button[onclick='addElement()']
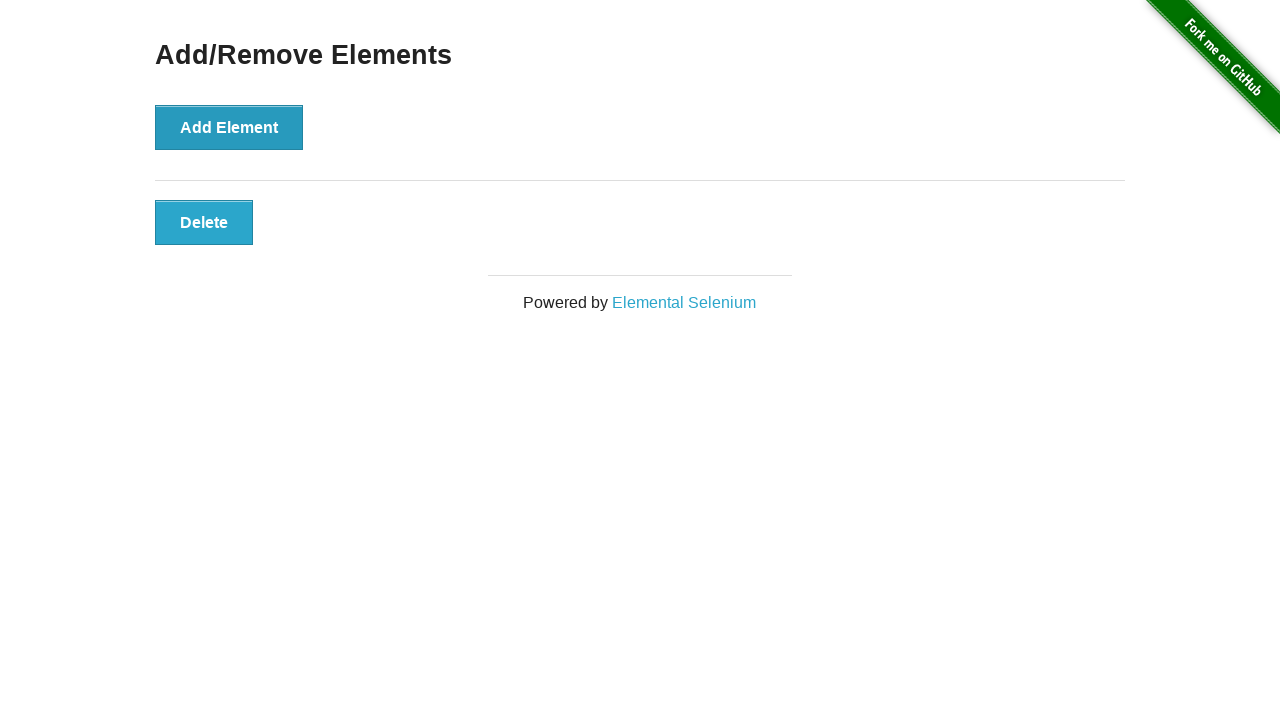

New element appeared on the page
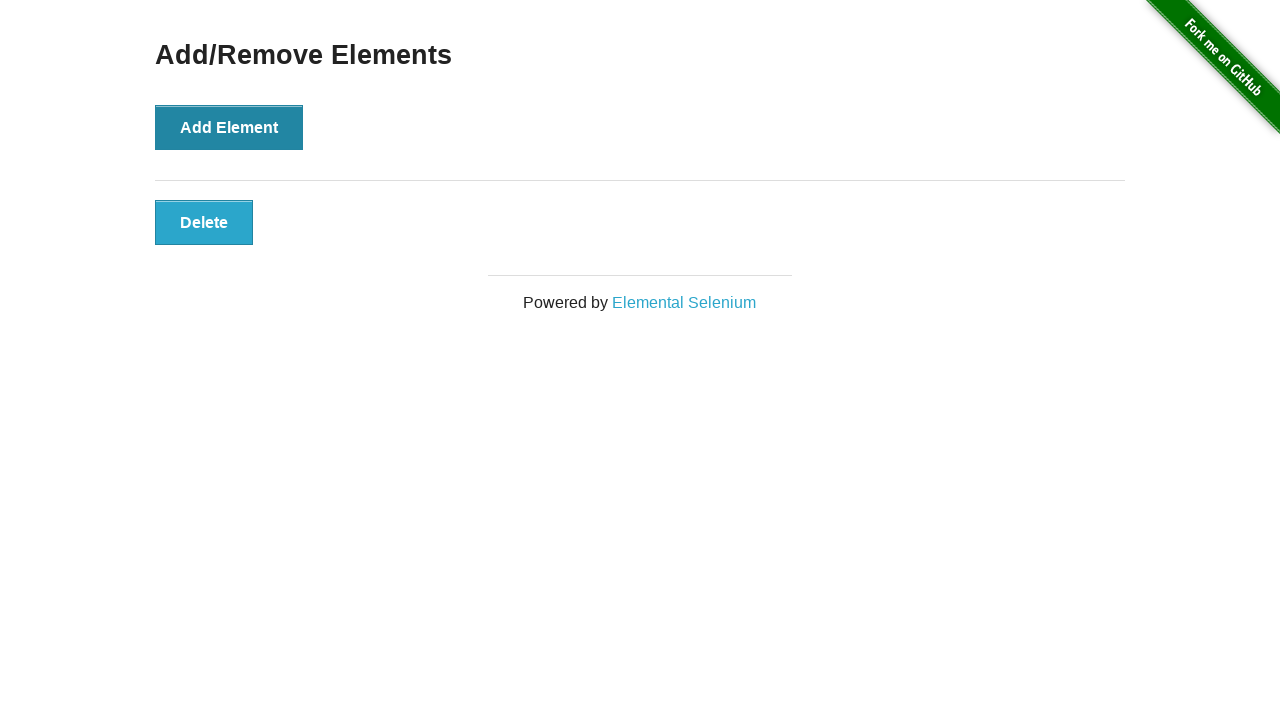

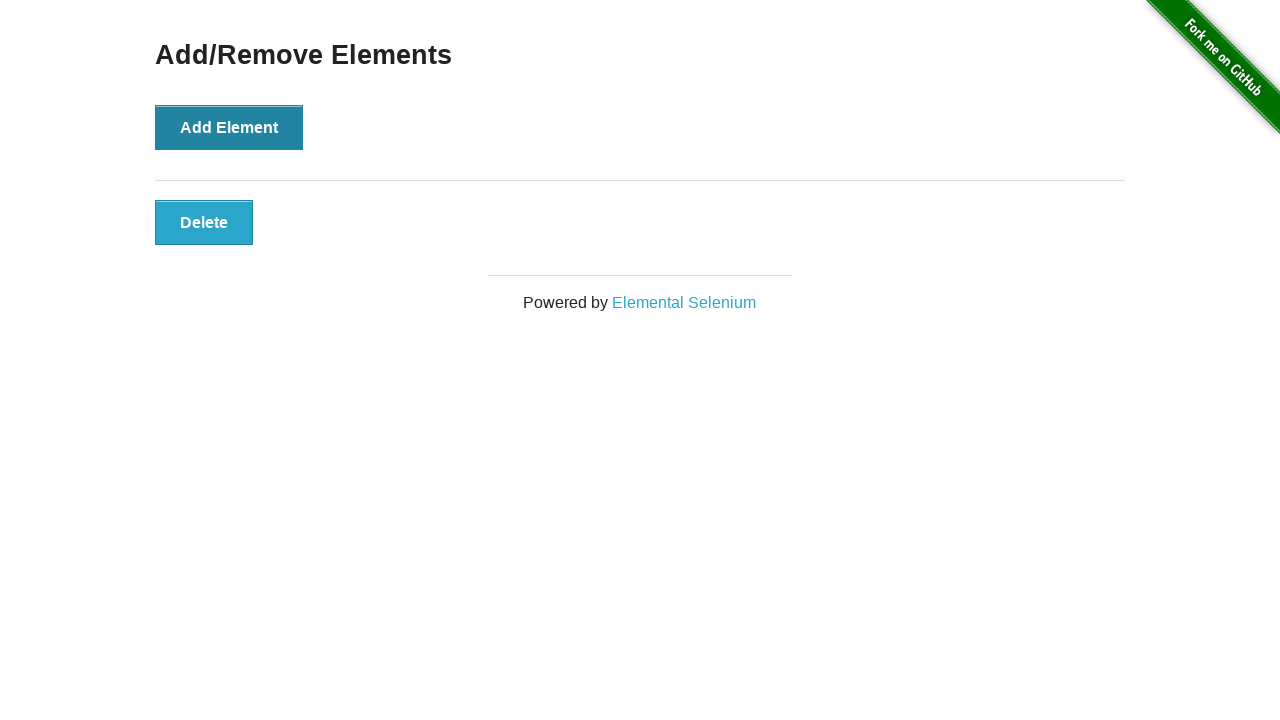